Tests the Right Click Me button by right-clicking it and verifying the button remains visible/focused

Starting URL: https://demoqa.com/elements

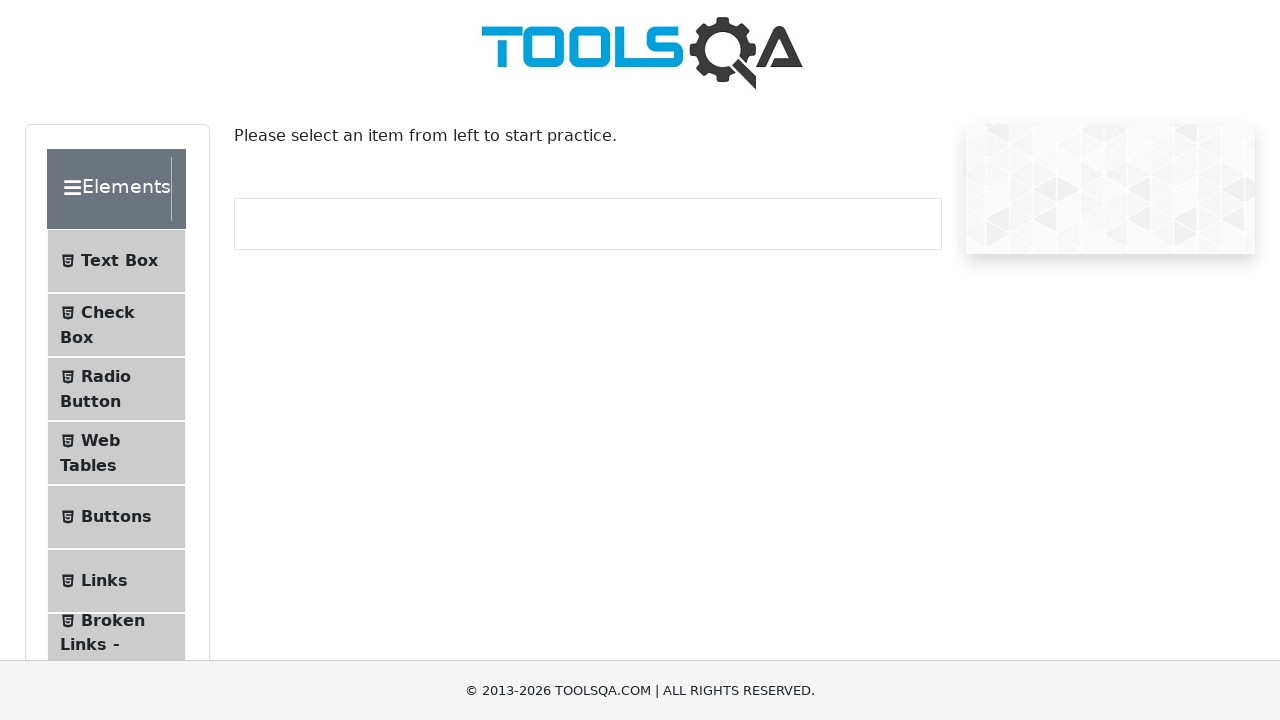

Clicked Buttons menu item at (116, 517) on li:has-text('Buttons')
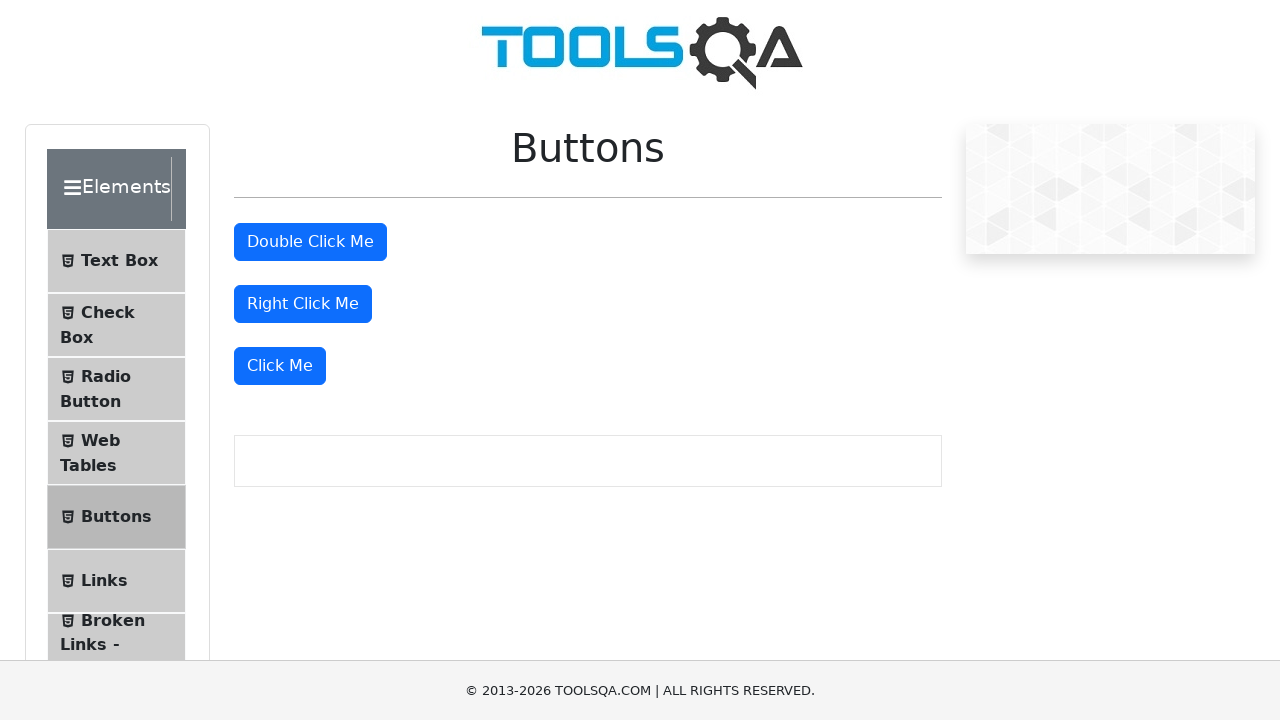

Buttons page loaded successfully
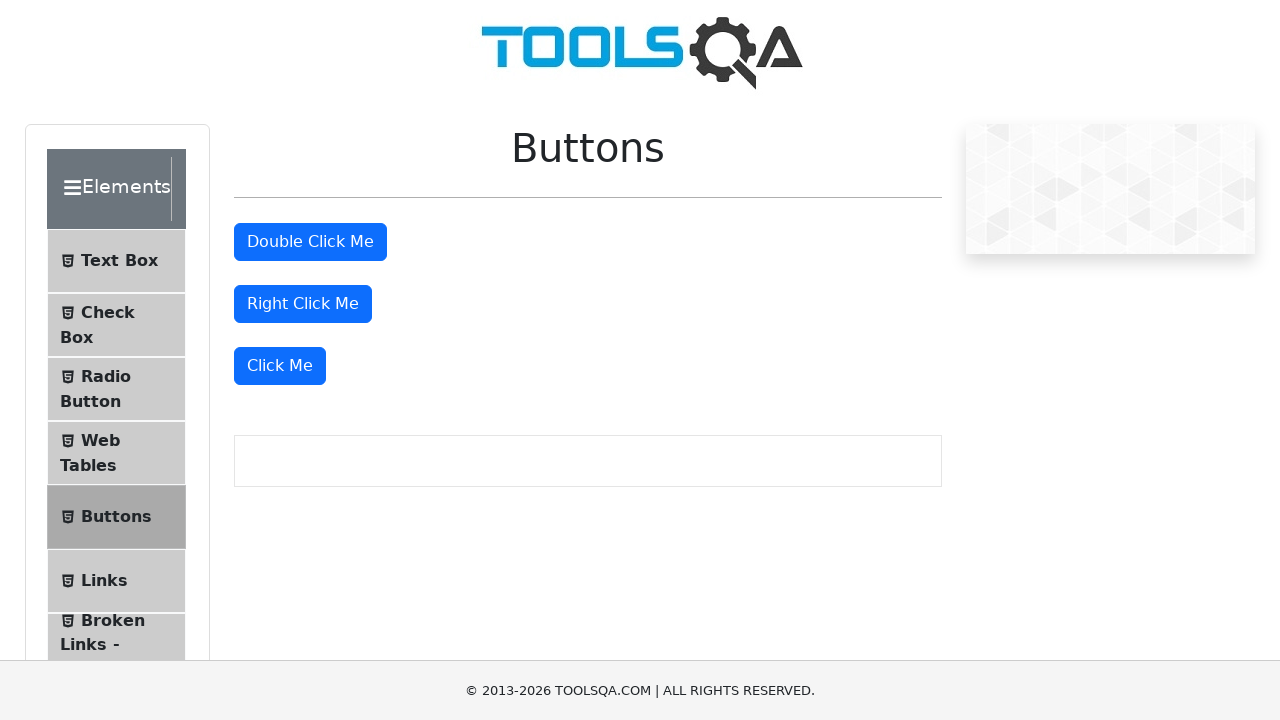

Right-clicked the 'Right Click Me' button at (303, 304) on internal:role=button[name="Right Click Me"i]
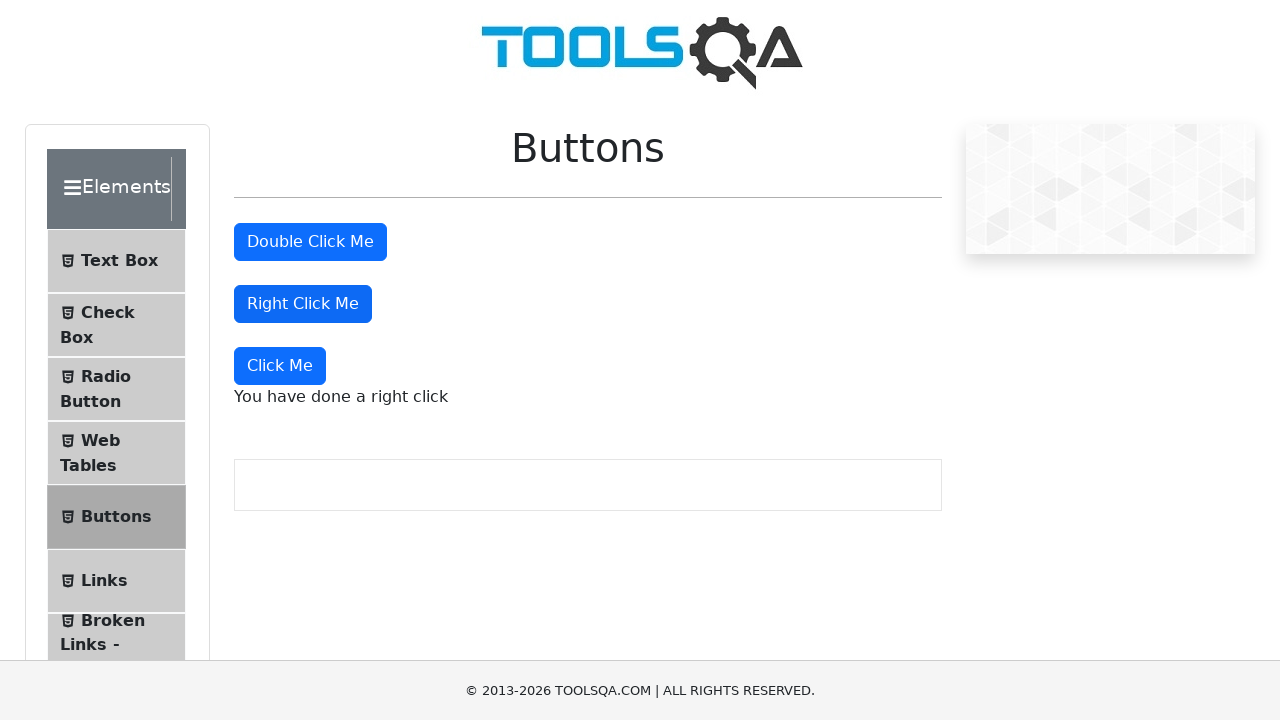

Verified 'Right Click Me' button remains visible and focused after right-click
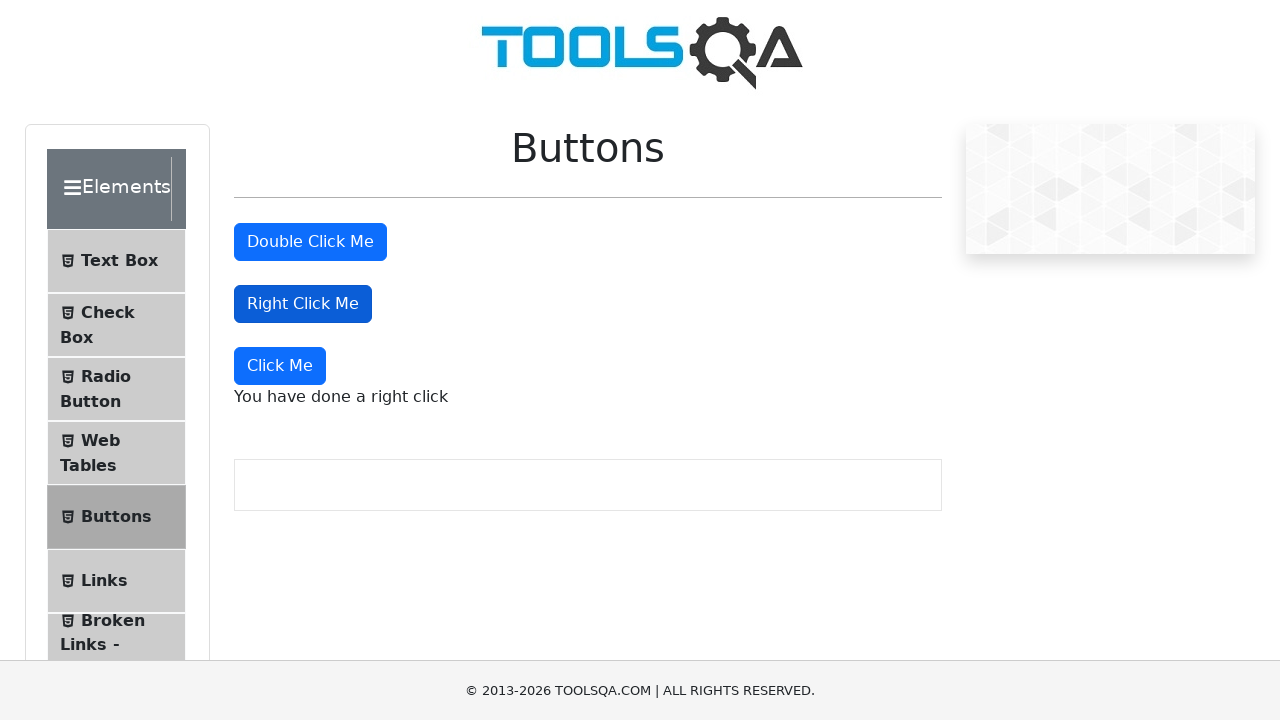

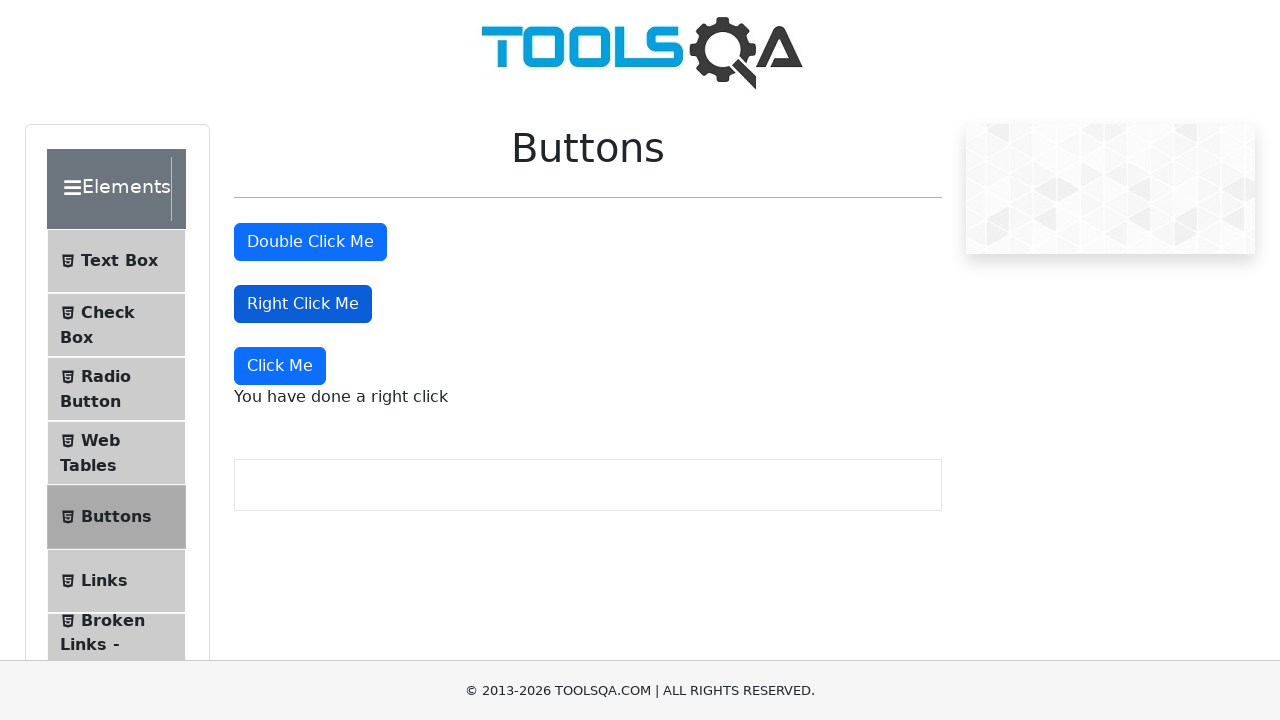